Tests counting links on a webpage and opening footer column links in new tabs to verify they load correctly

Starting URL: https://www.rahulshettyacademy.com/AutomationPractice

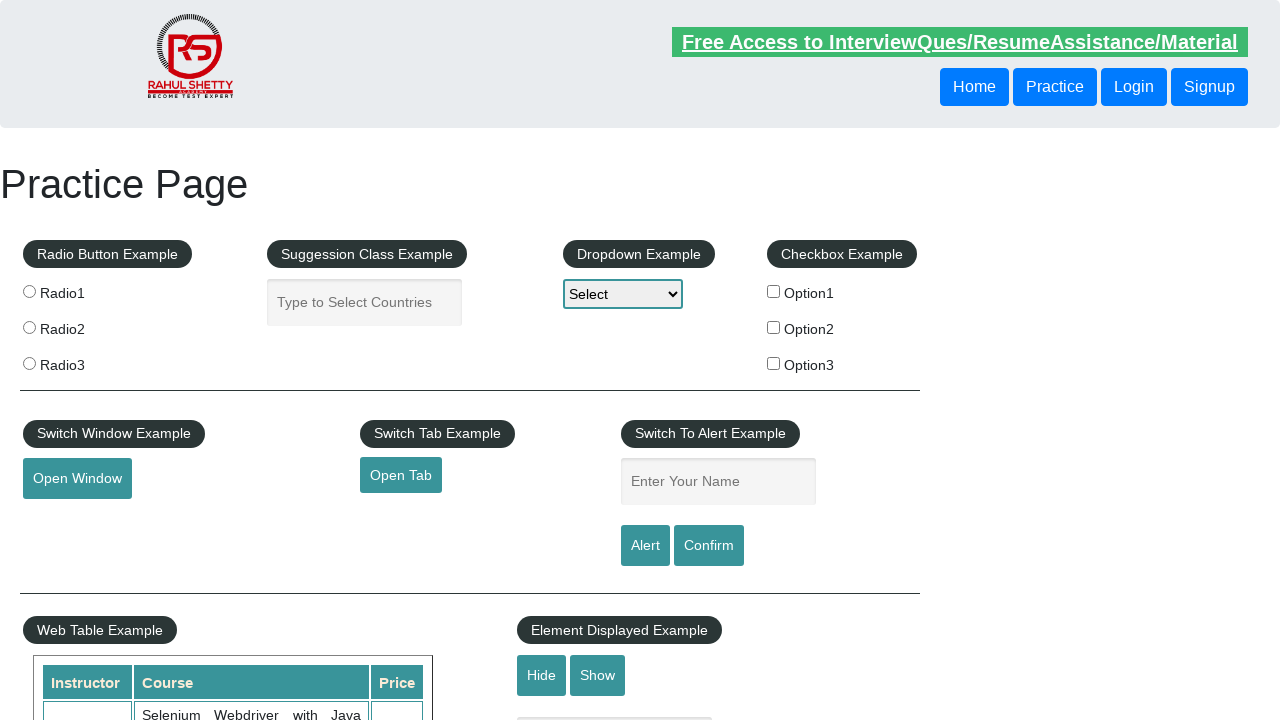

Counted total links on page
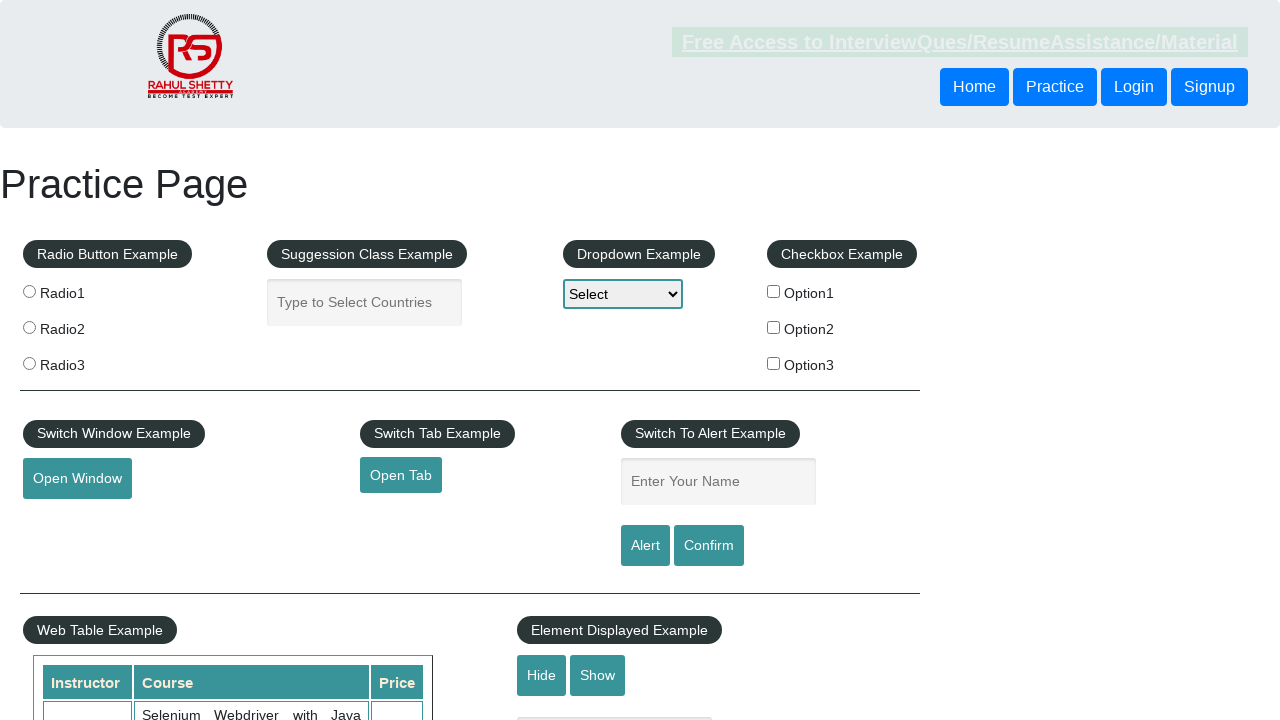

Located footer section with ID gf-BIG
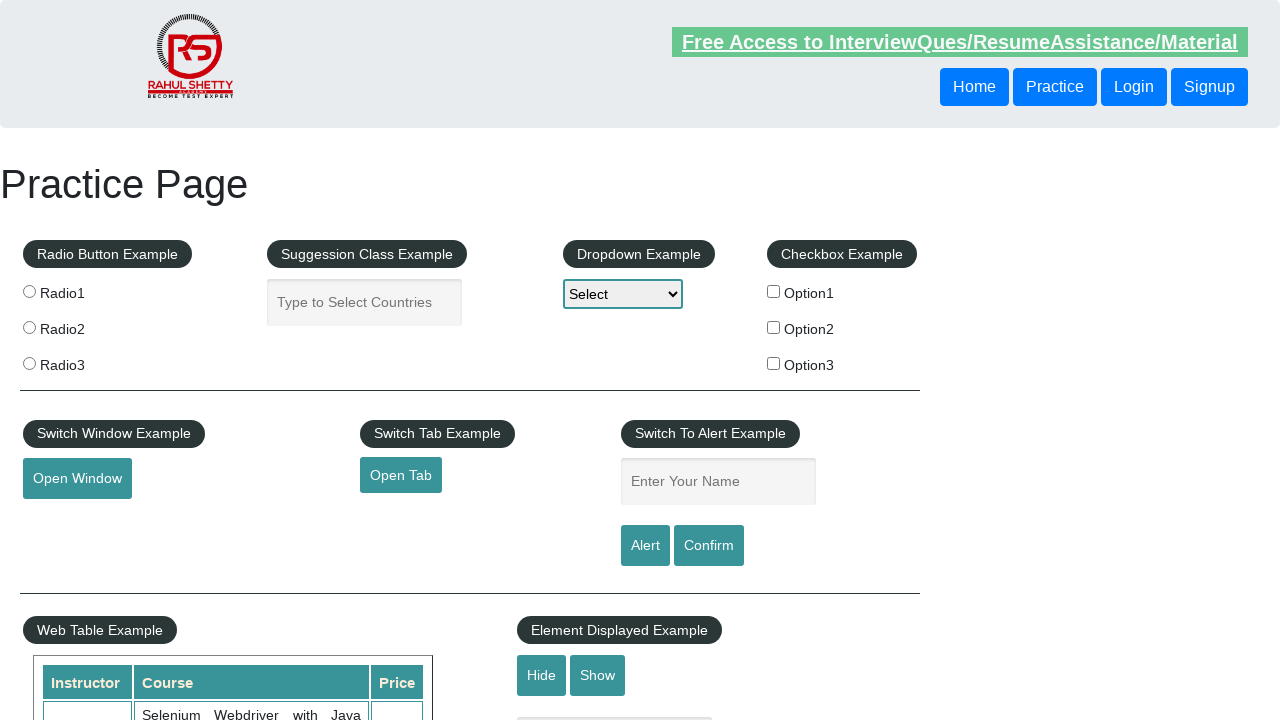

Counted links in footer section
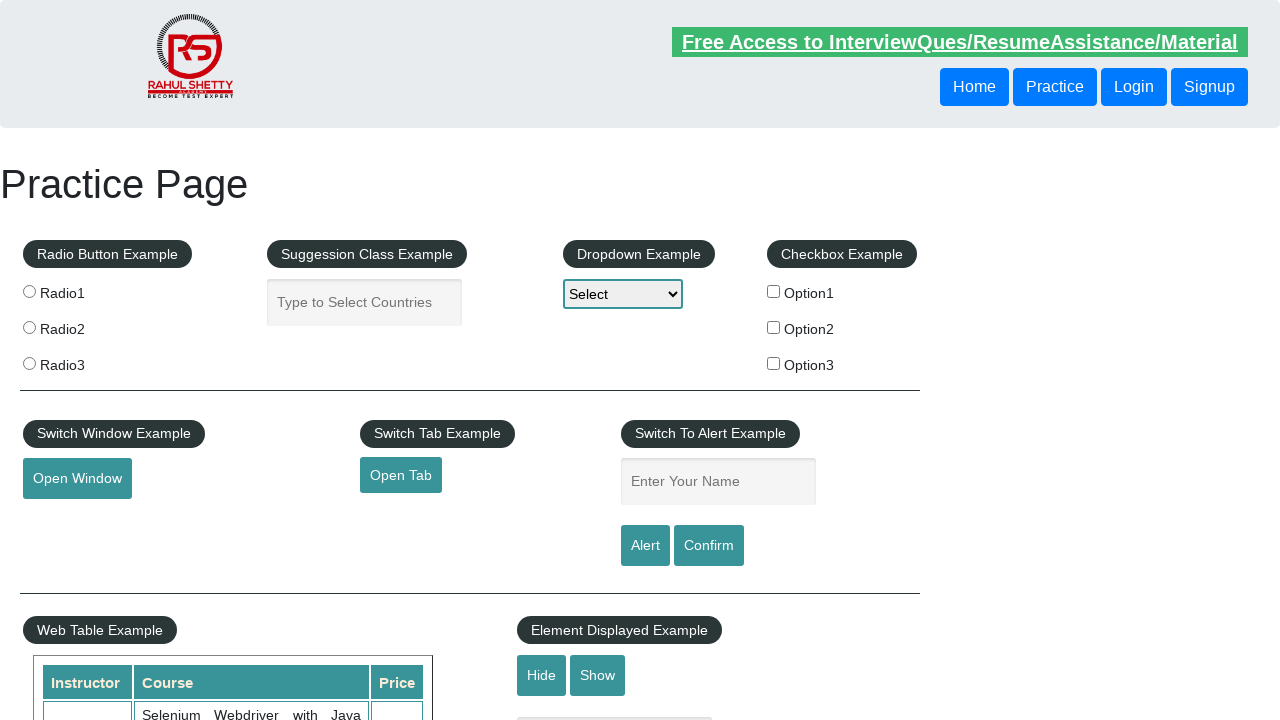

Located first column of footer table
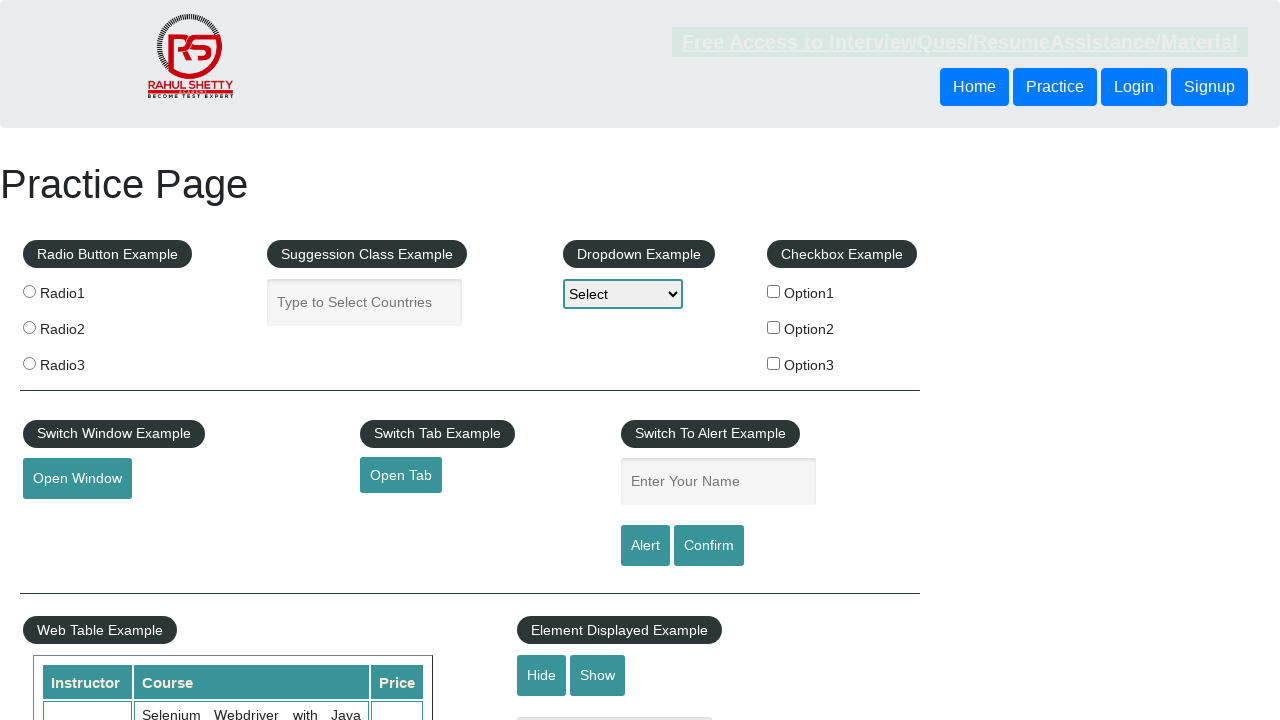

Counted links in first footer column
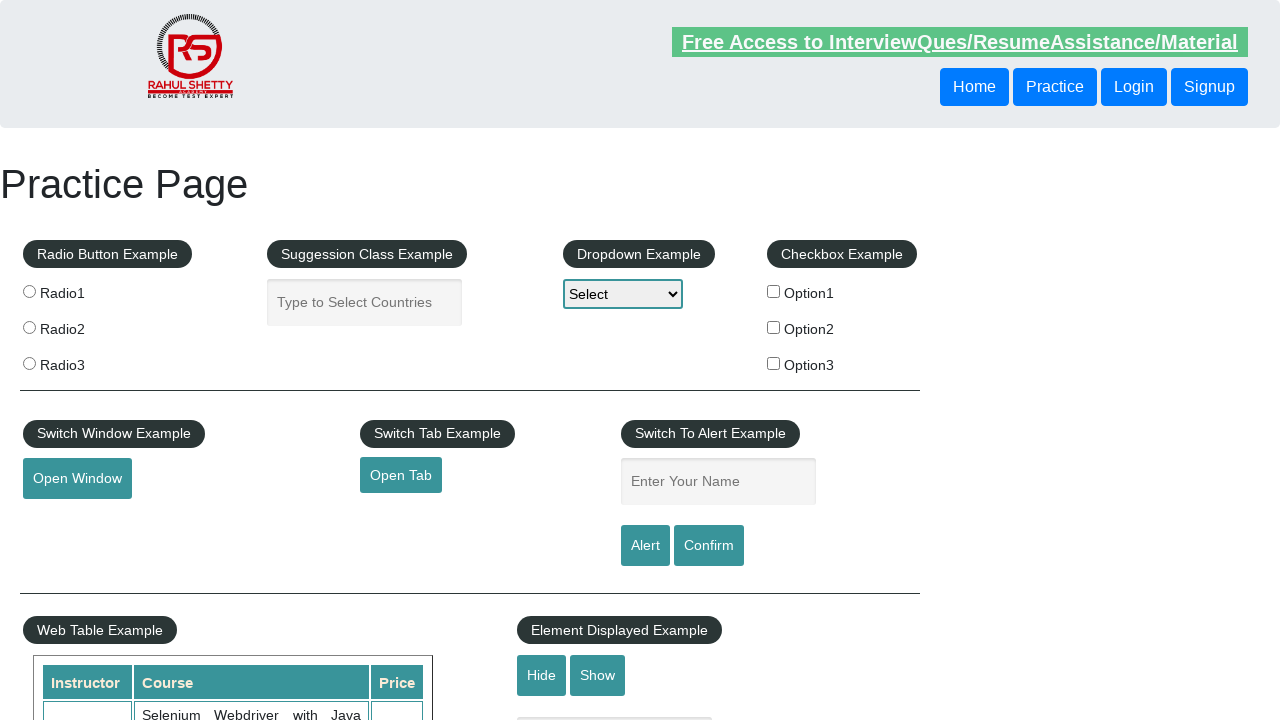

Located link 1 in first footer column
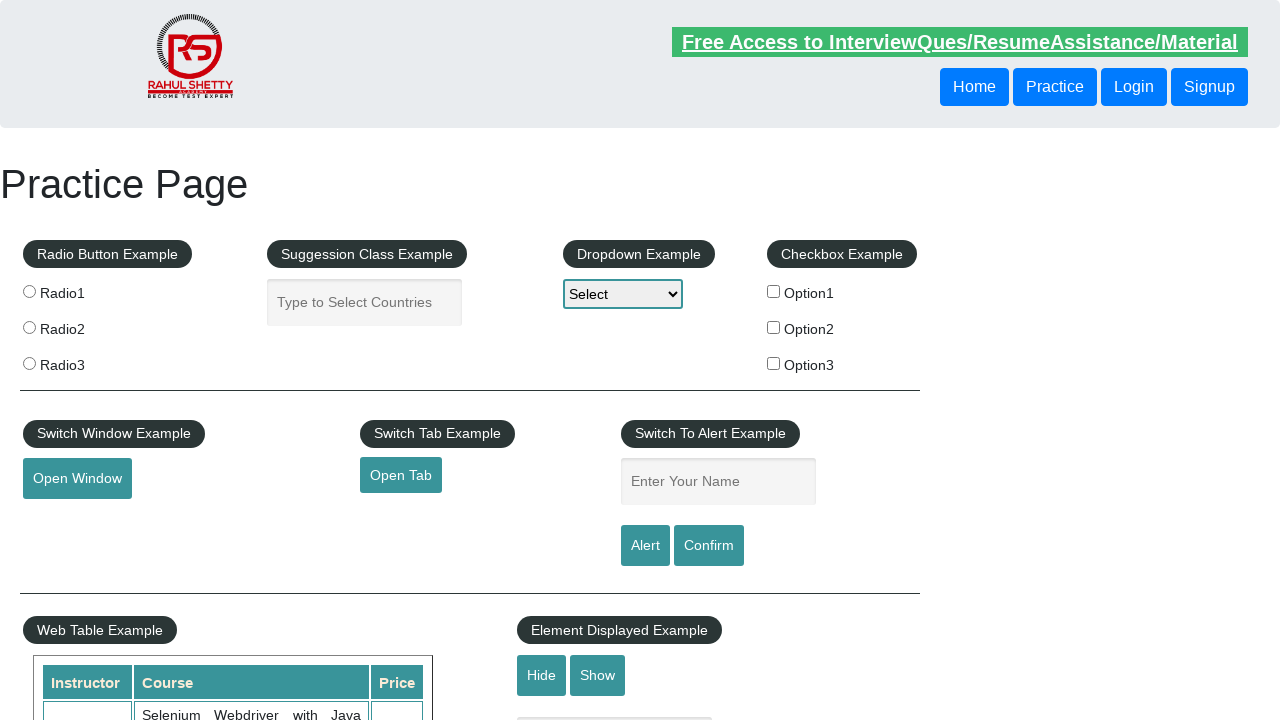

Opened link 1 in new tab with Ctrl+Click at (68, 520) on #gf-BIG >> xpath=//table/tbody/tr/td[1]/ul >> a >> nth=1
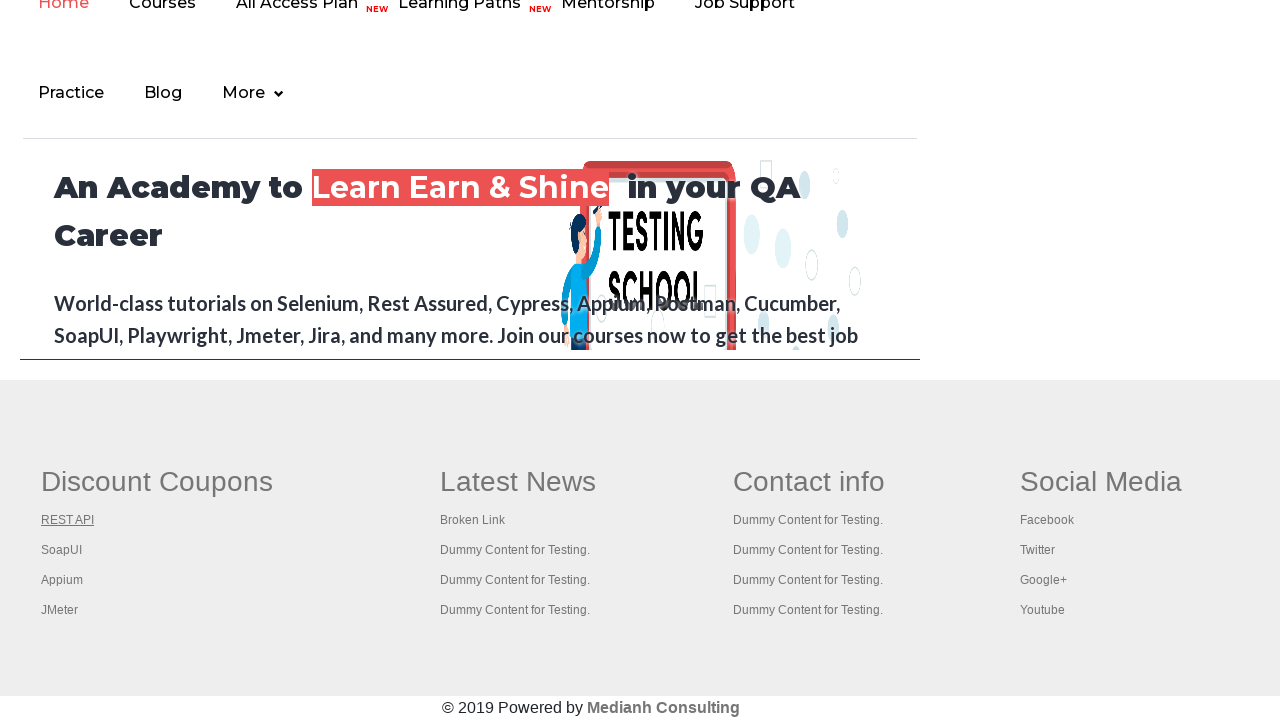

Verified new page loaded with title: REST API Tutorial
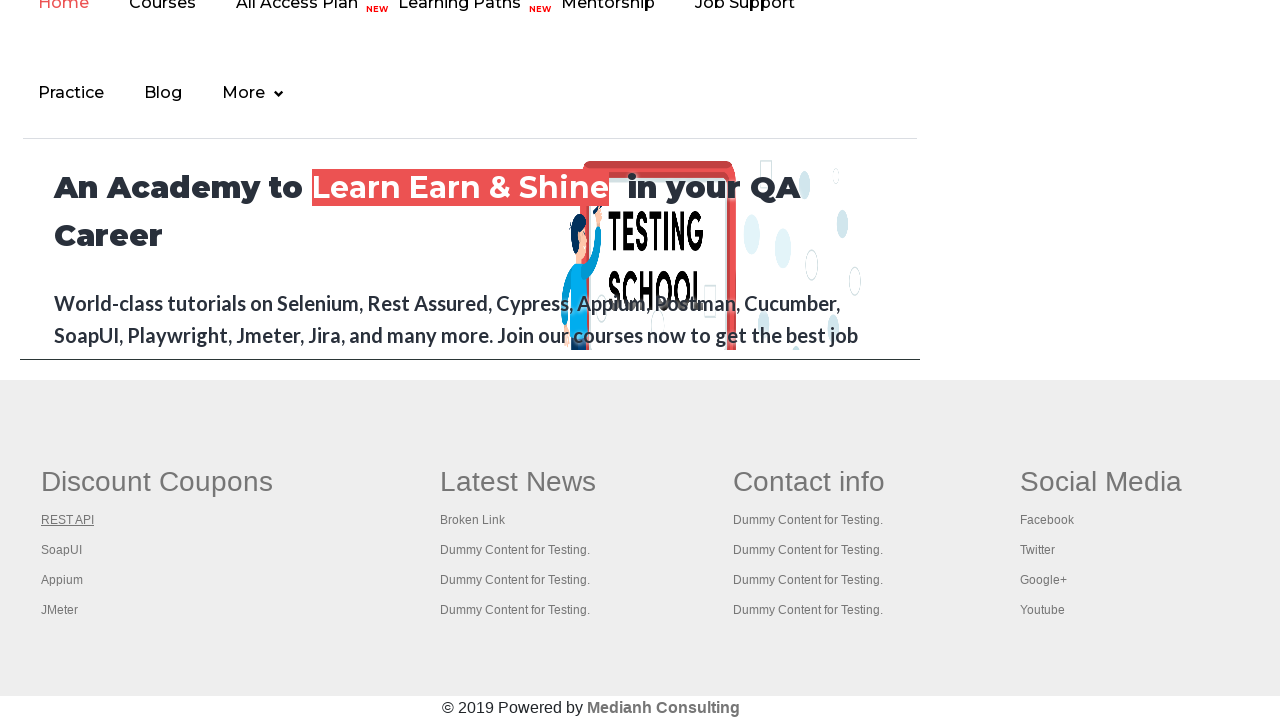

Closed new tab for link 1
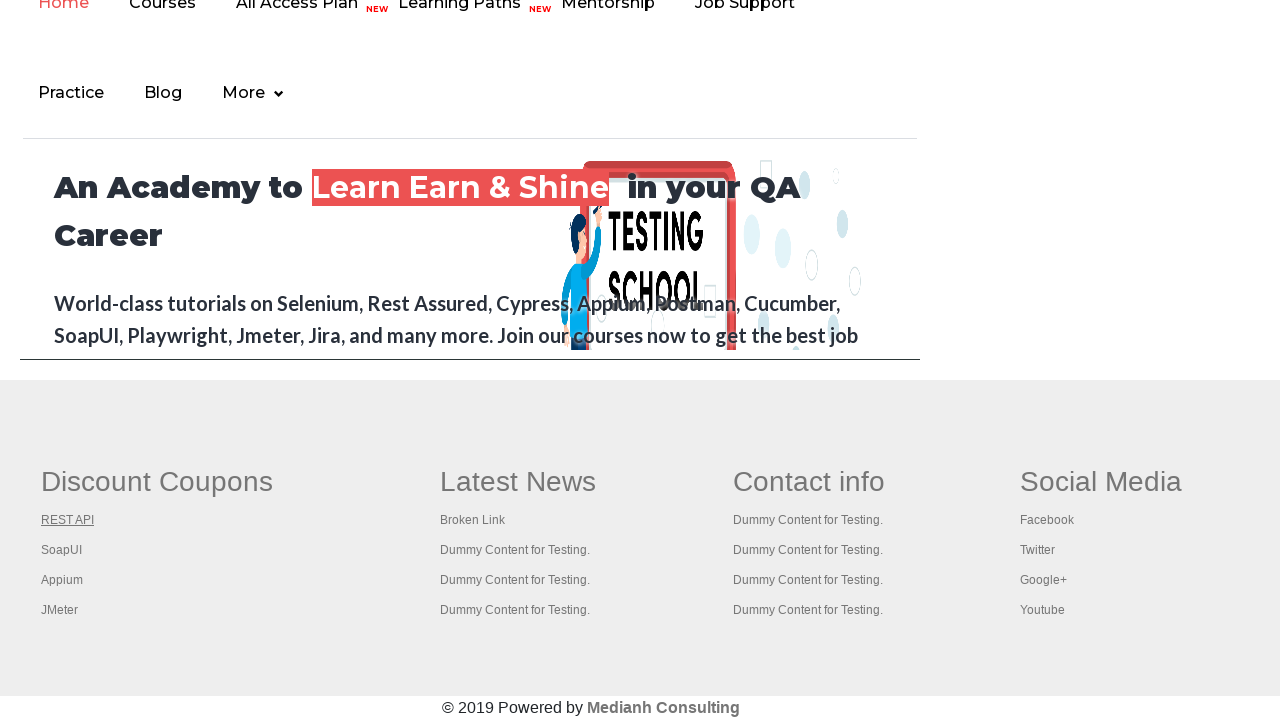

Located link 2 in first footer column
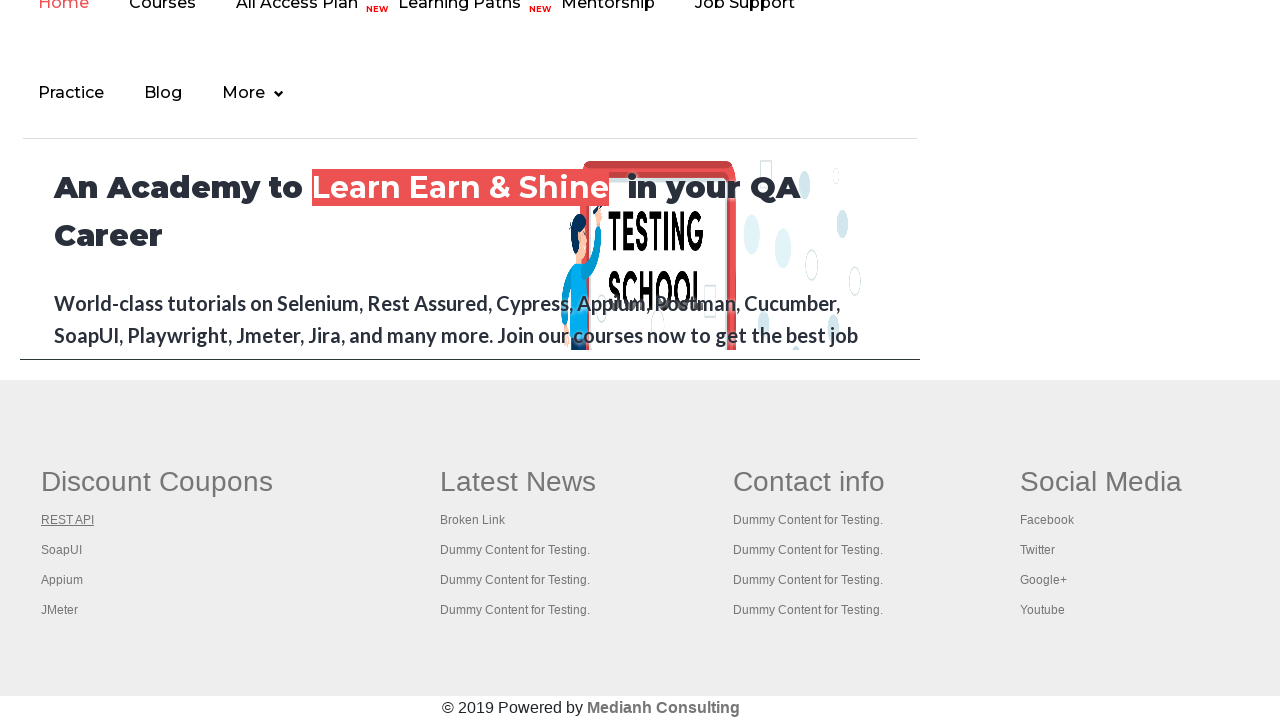

Opened link 2 in new tab with Ctrl+Click at (62, 550) on #gf-BIG >> xpath=//table/tbody/tr/td[1]/ul >> a >> nth=2
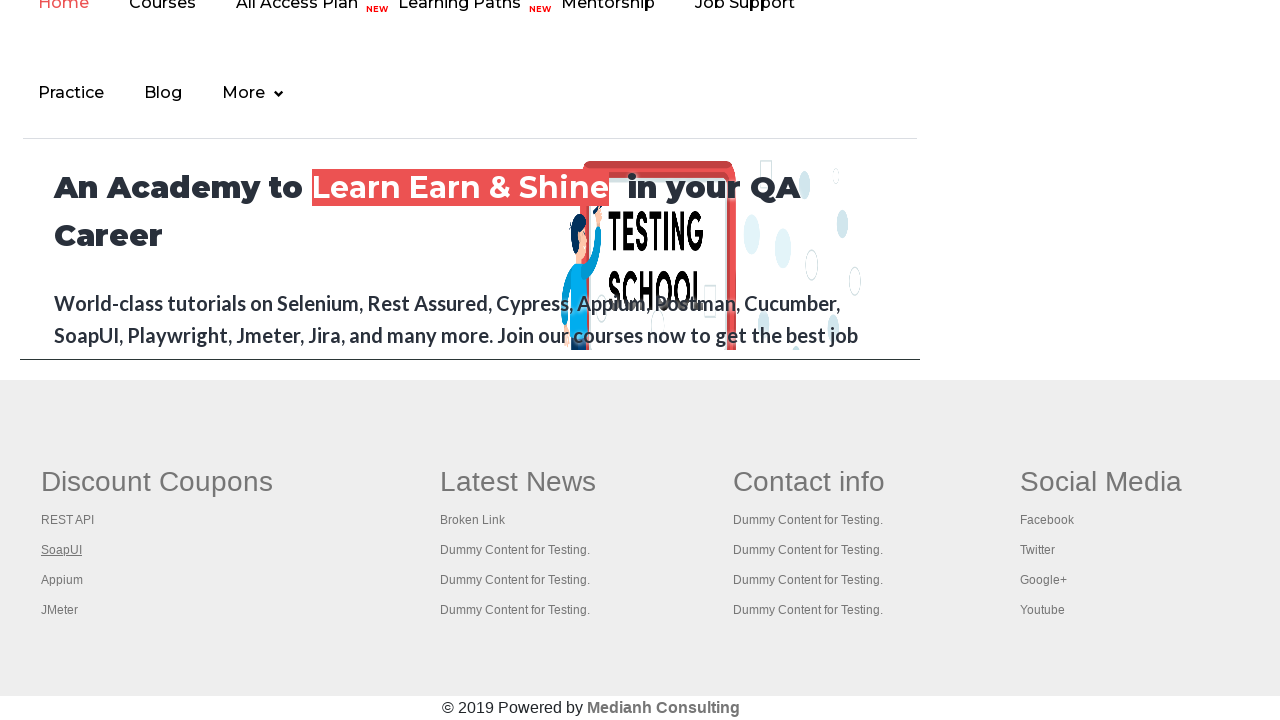

Verified new page loaded with title: The World’s Most Popular API Testing Tool | SoapUI
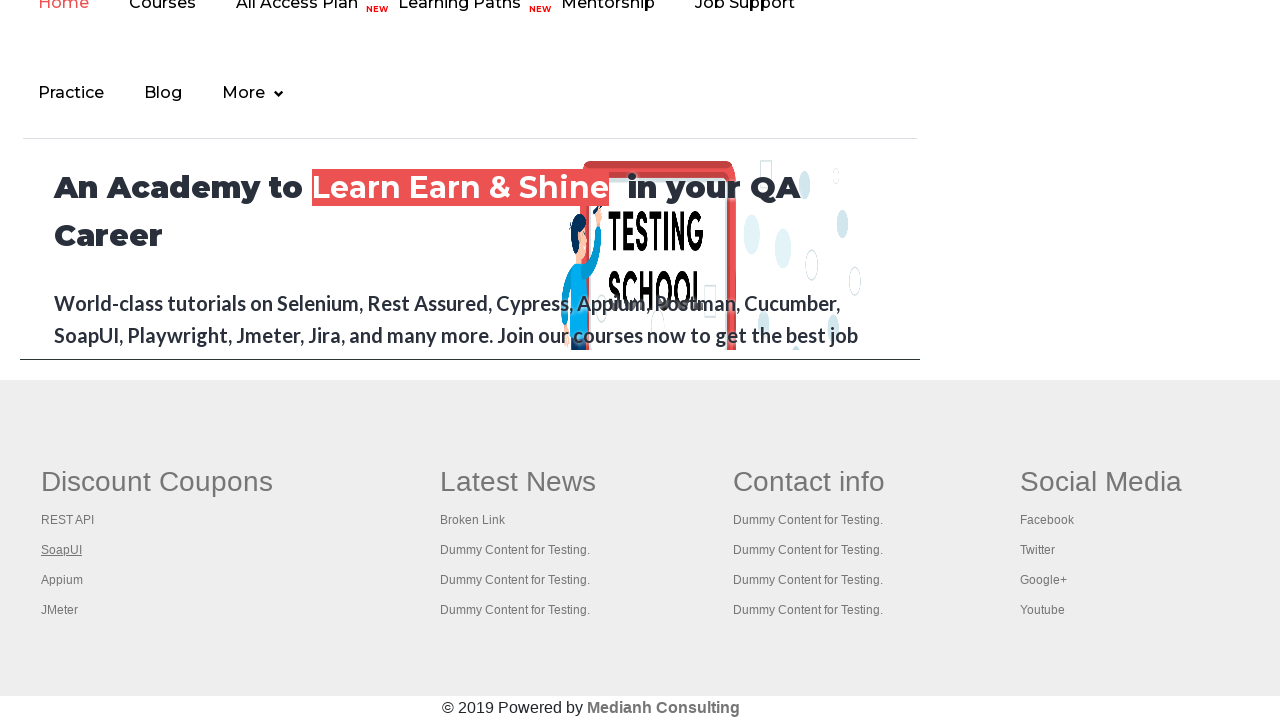

Closed new tab for link 2
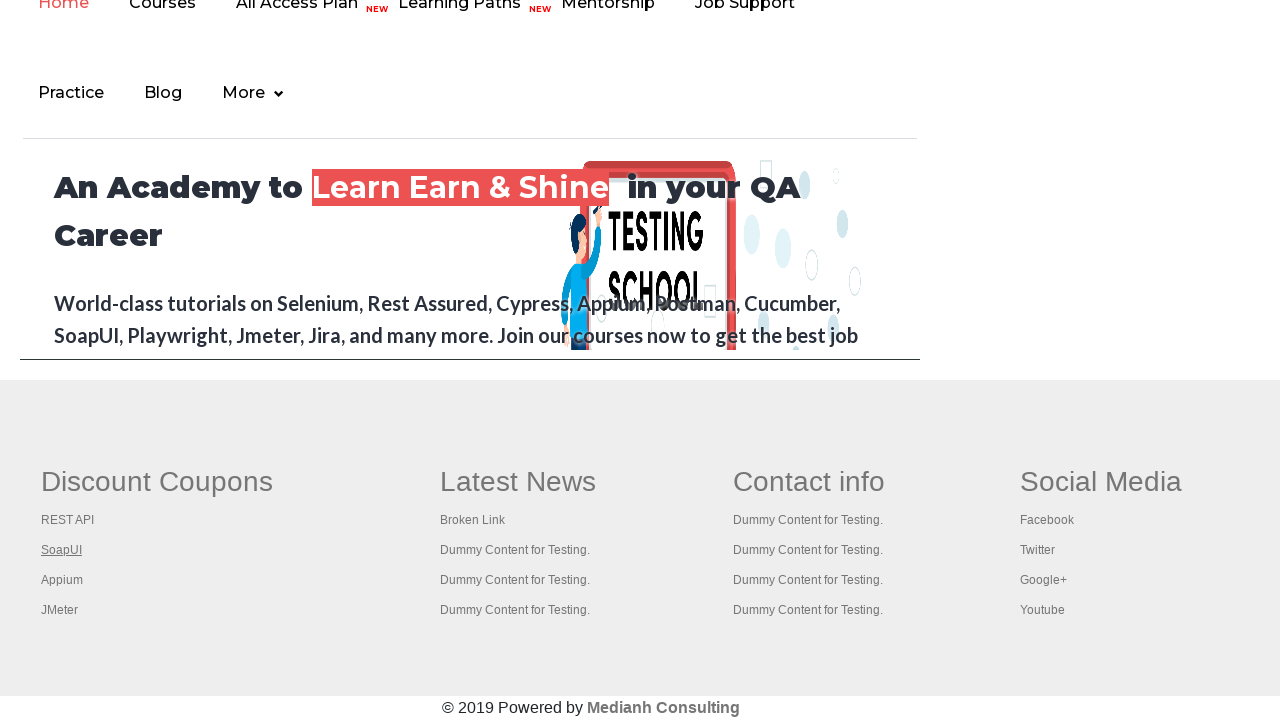

Located link 3 in first footer column
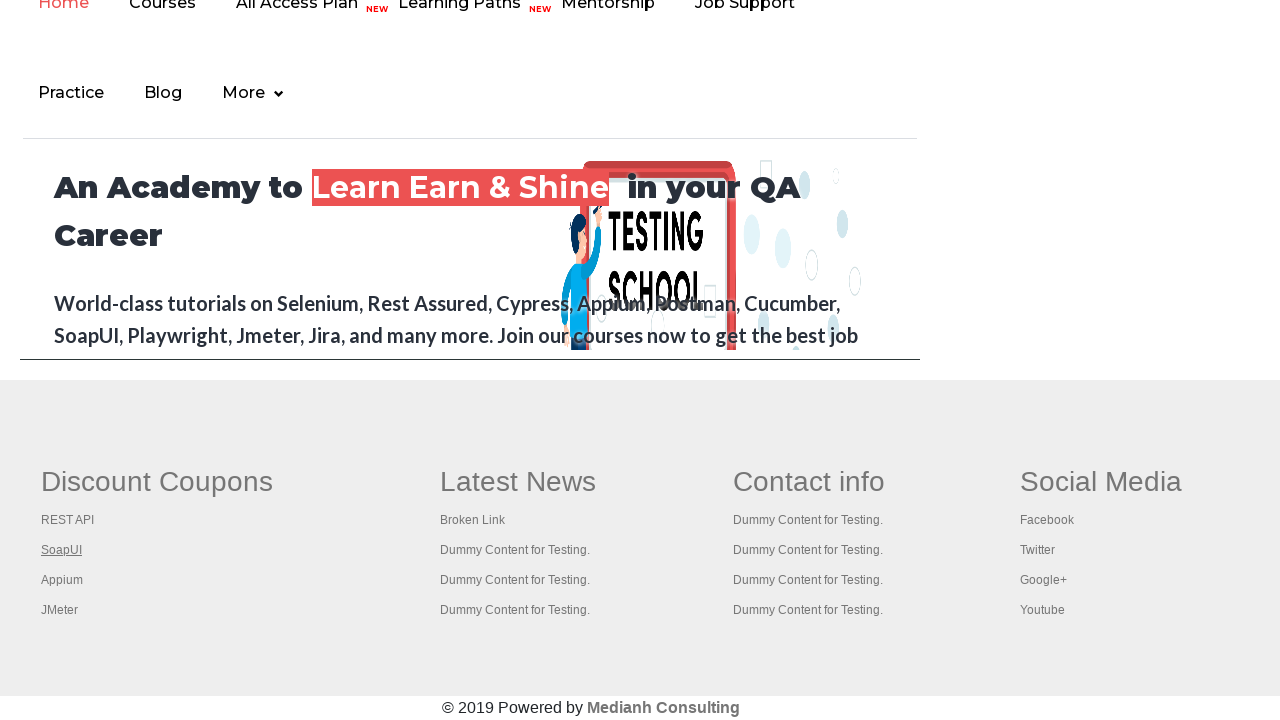

Opened link 3 in new tab with Ctrl+Click at (62, 580) on #gf-BIG >> xpath=//table/tbody/tr/td[1]/ul >> a >> nth=3
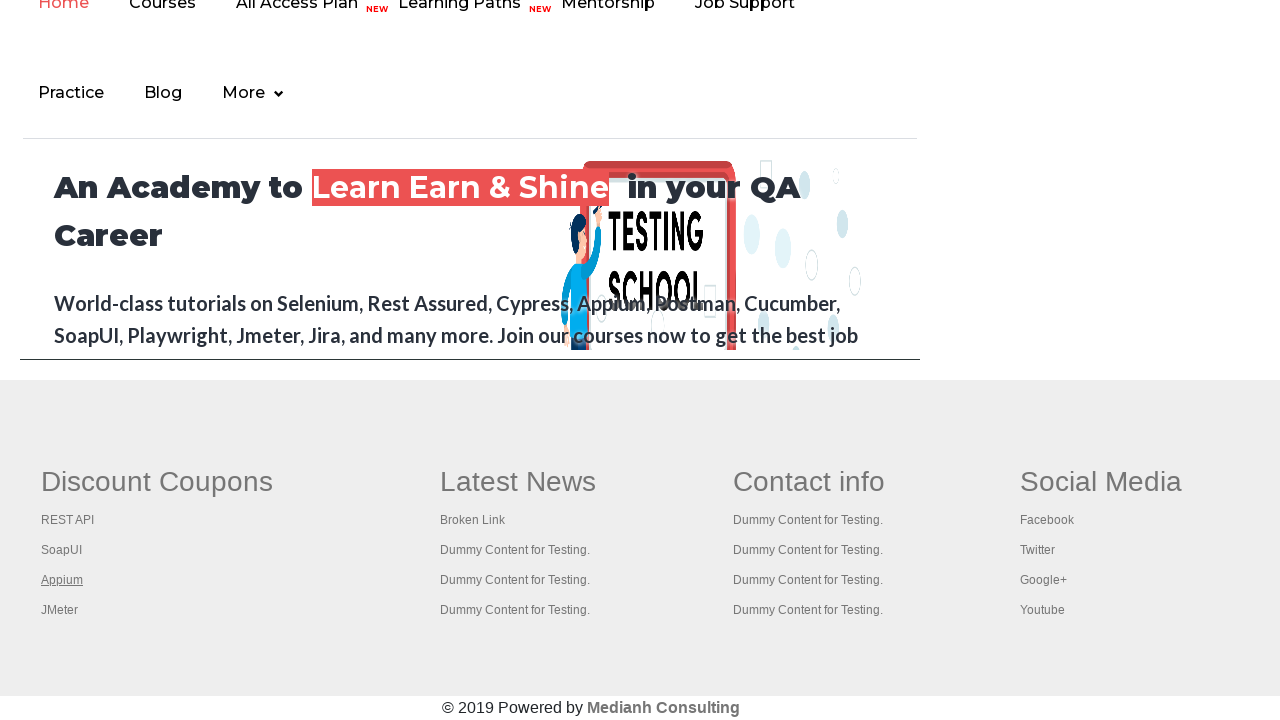

Verified new page loaded with title: 
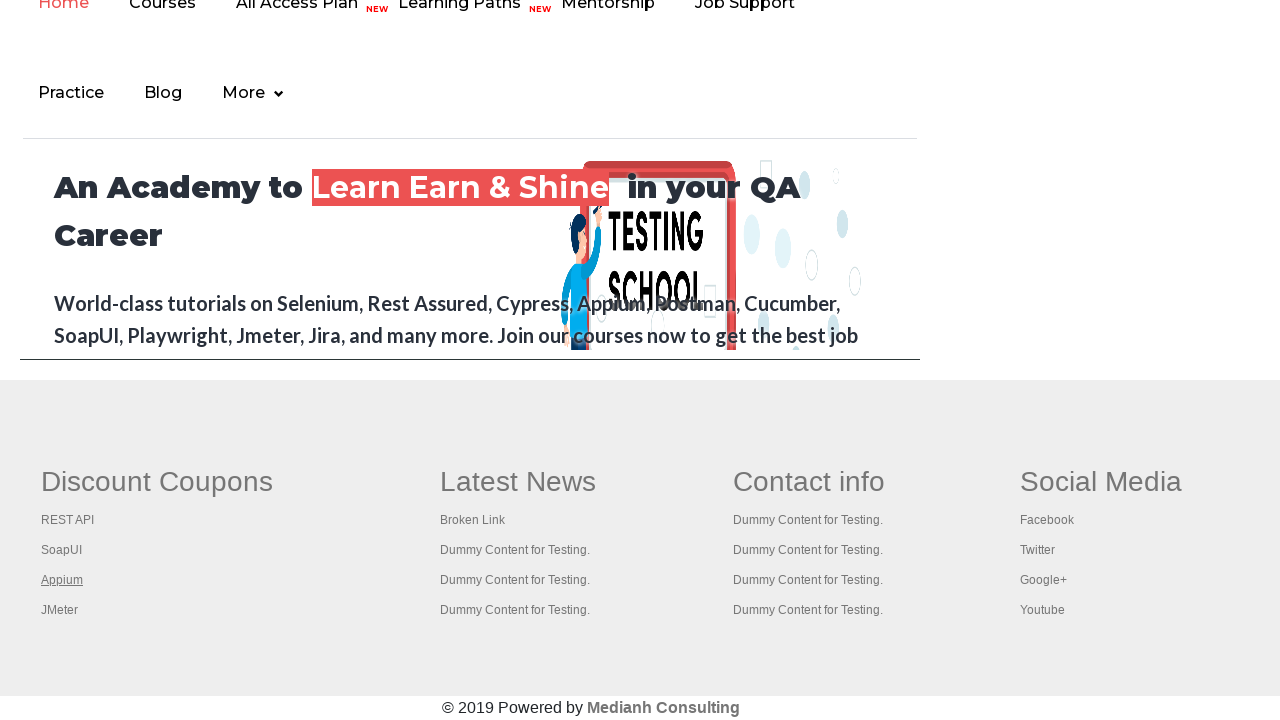

Closed new tab for link 3
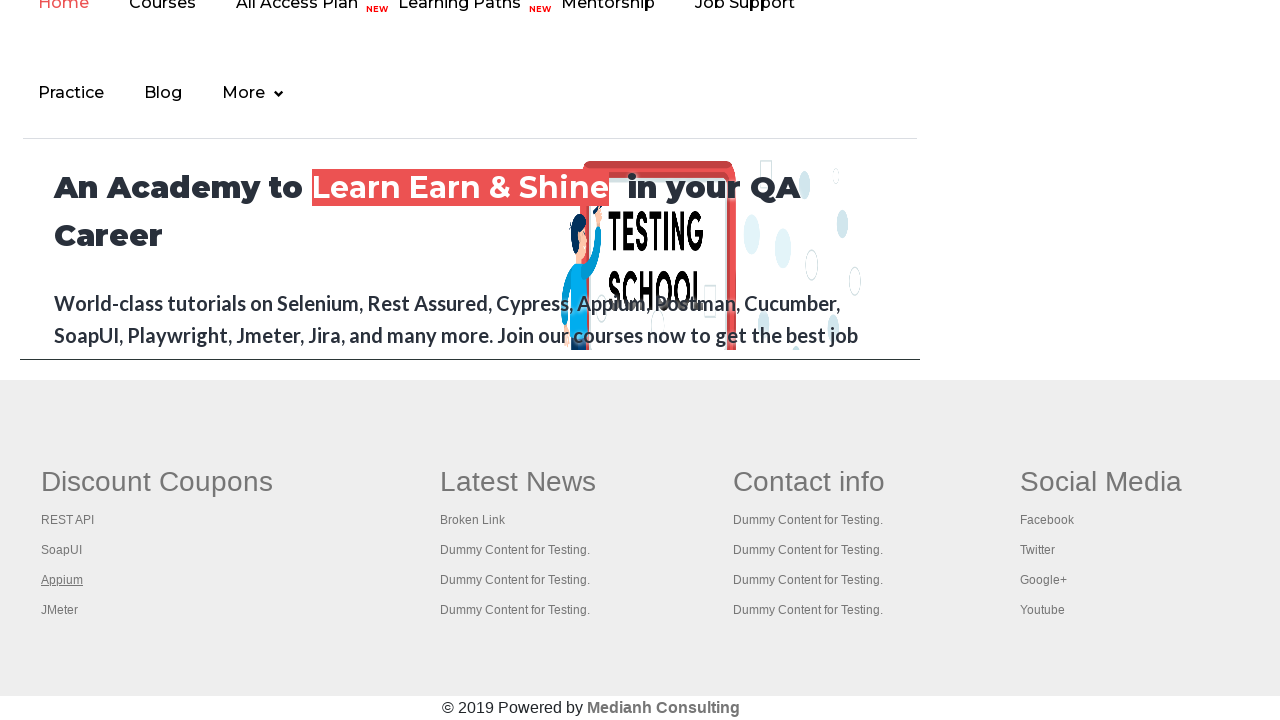

Located link 4 in first footer column
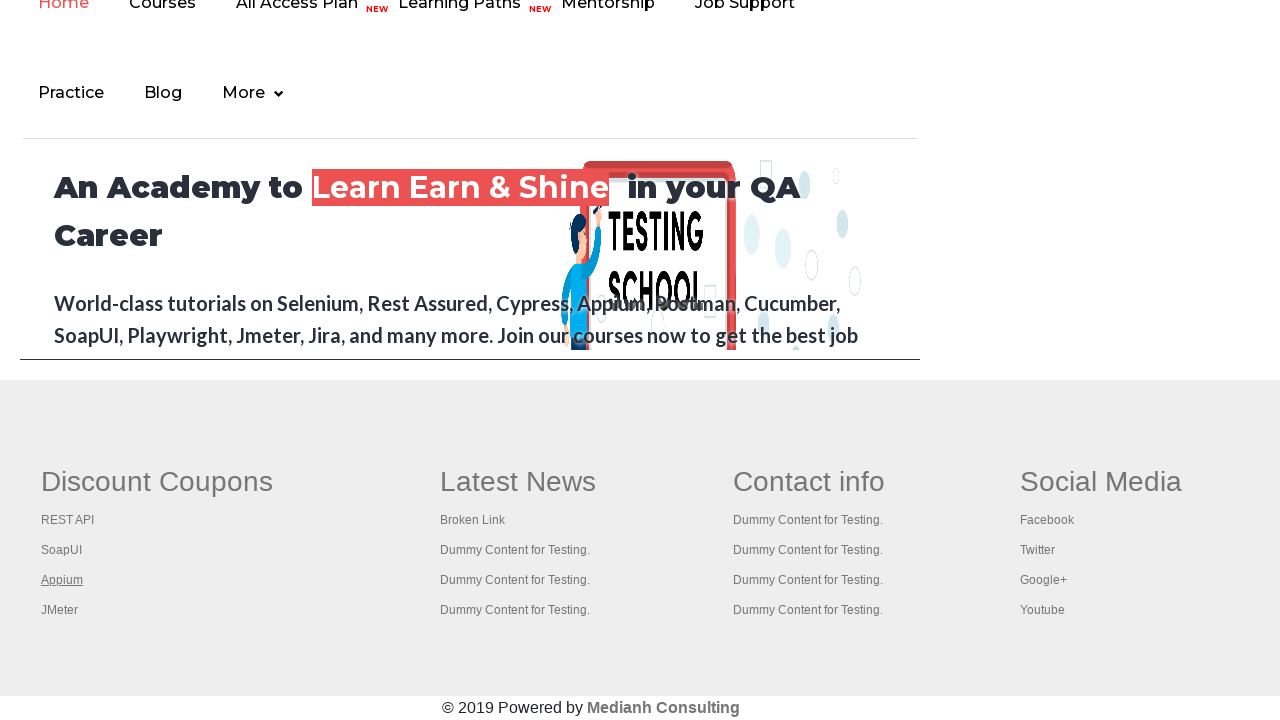

Opened link 4 in new tab with Ctrl+Click at (60, 610) on #gf-BIG >> xpath=//table/tbody/tr/td[1]/ul >> a >> nth=4
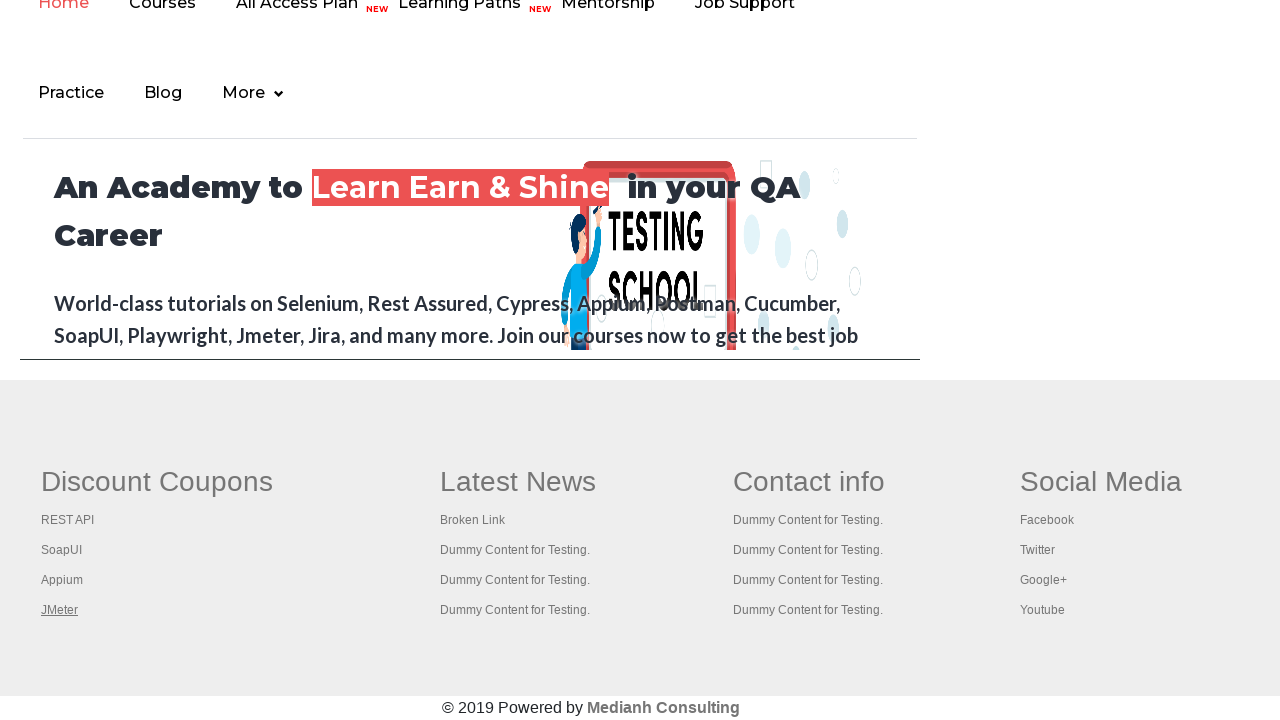

Verified new page loaded with title: Apache JMeter - Apache JMeter™
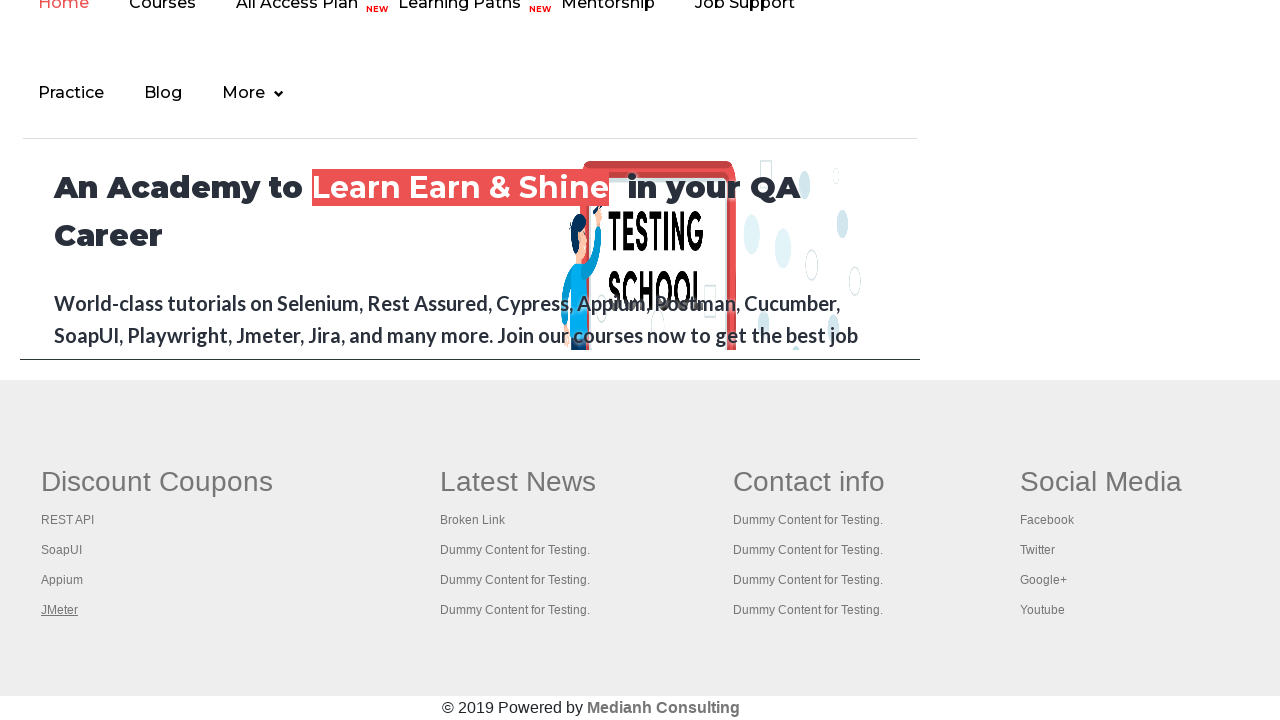

Closed new tab for link 4
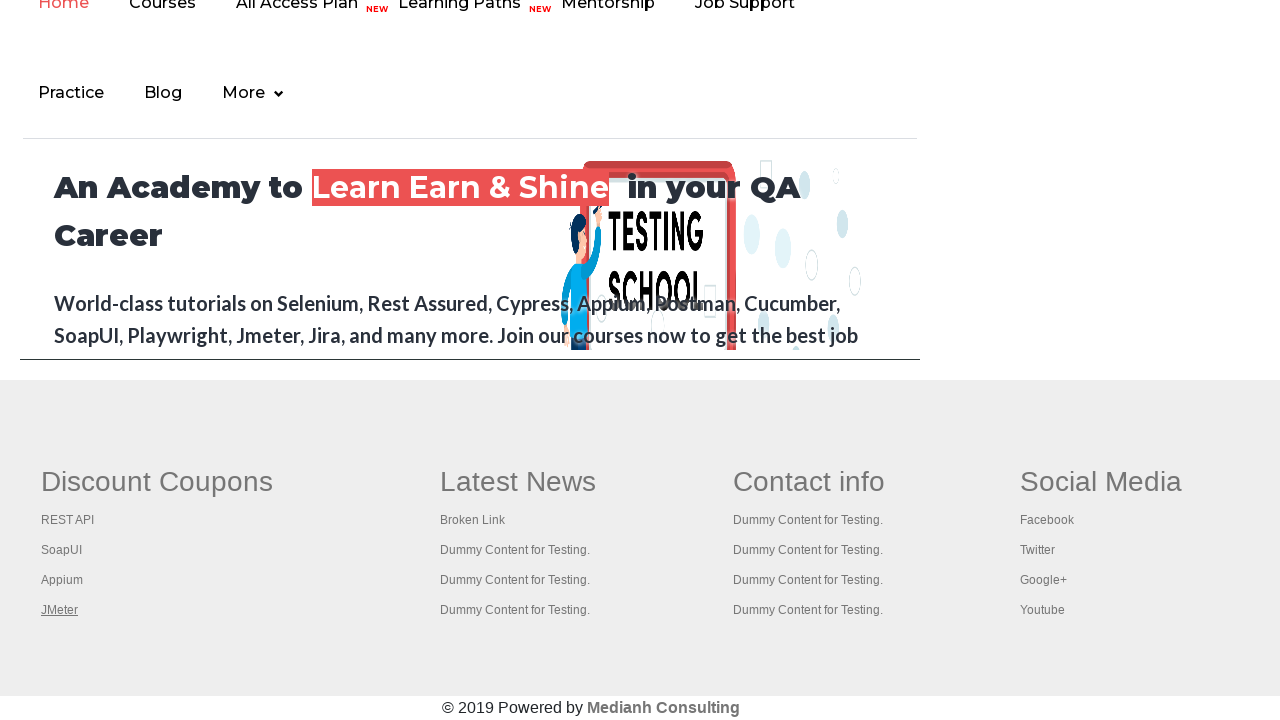

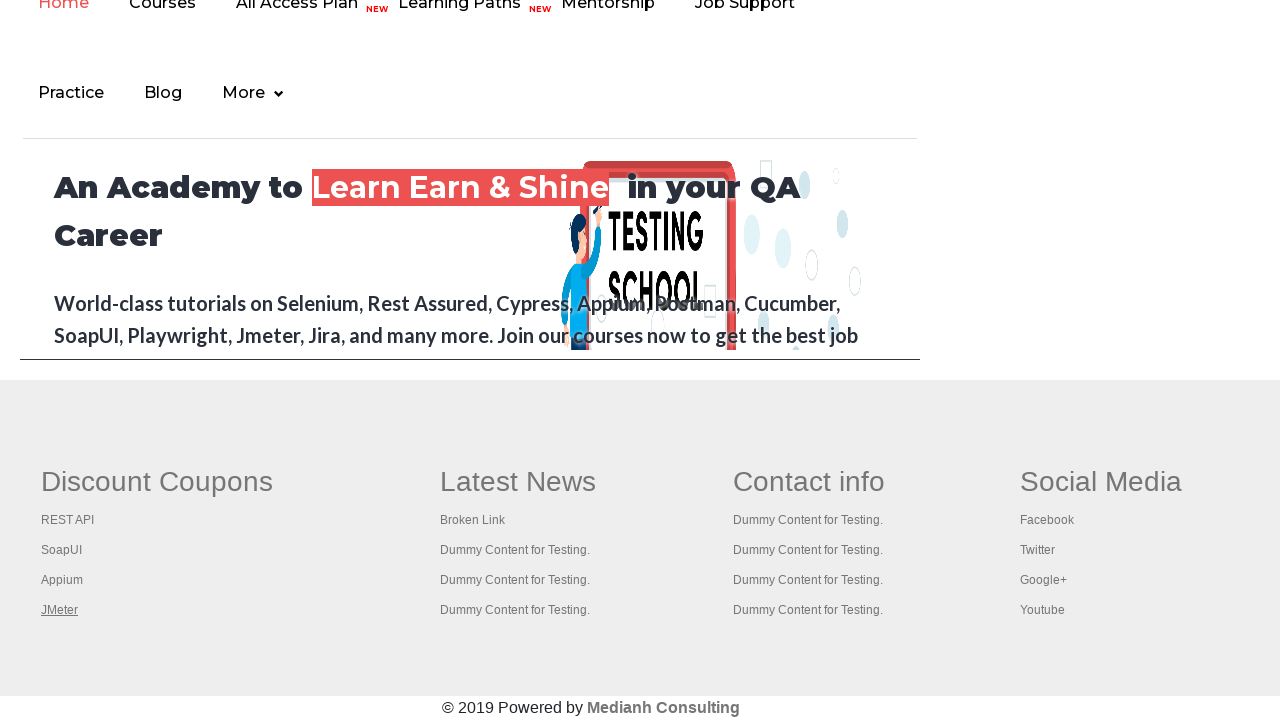